Tests navigation to the Downloads page by clicking the Downloads link

Starting URL: https://www.selenium.dev/

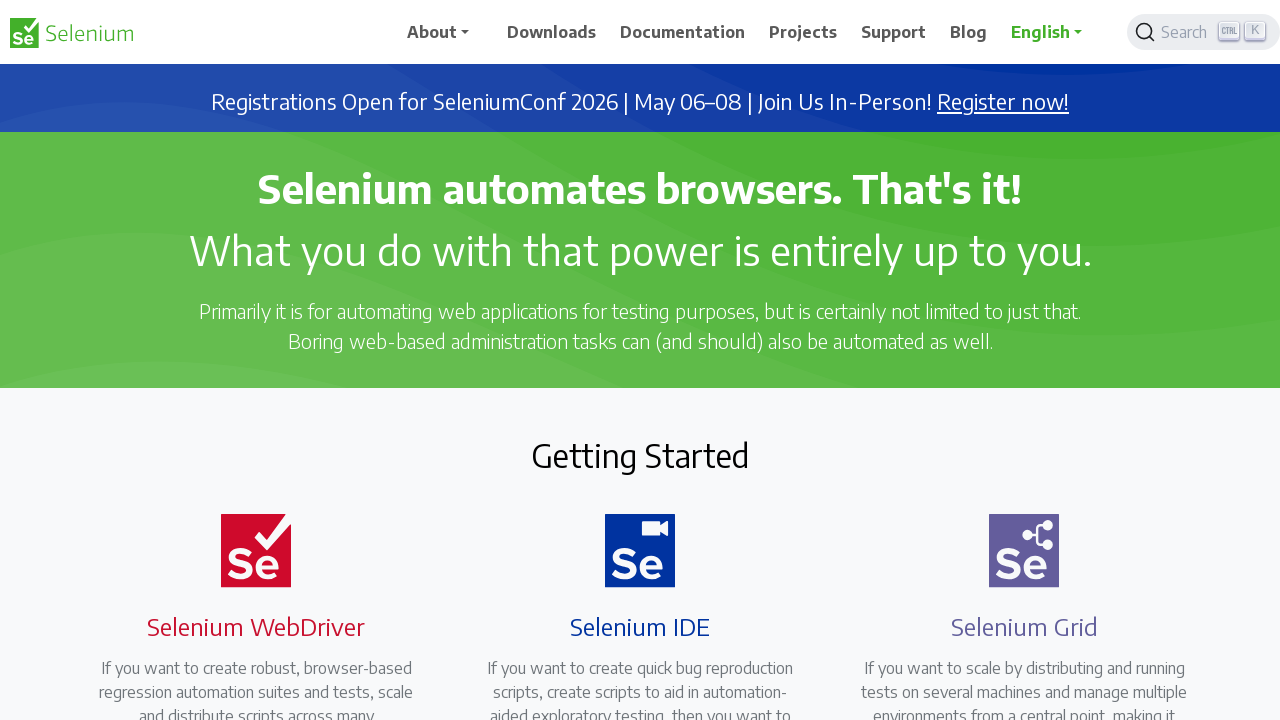

Clicked on Downloads link at (552, 32) on xpath=//span[normalize-space()='Downloads']
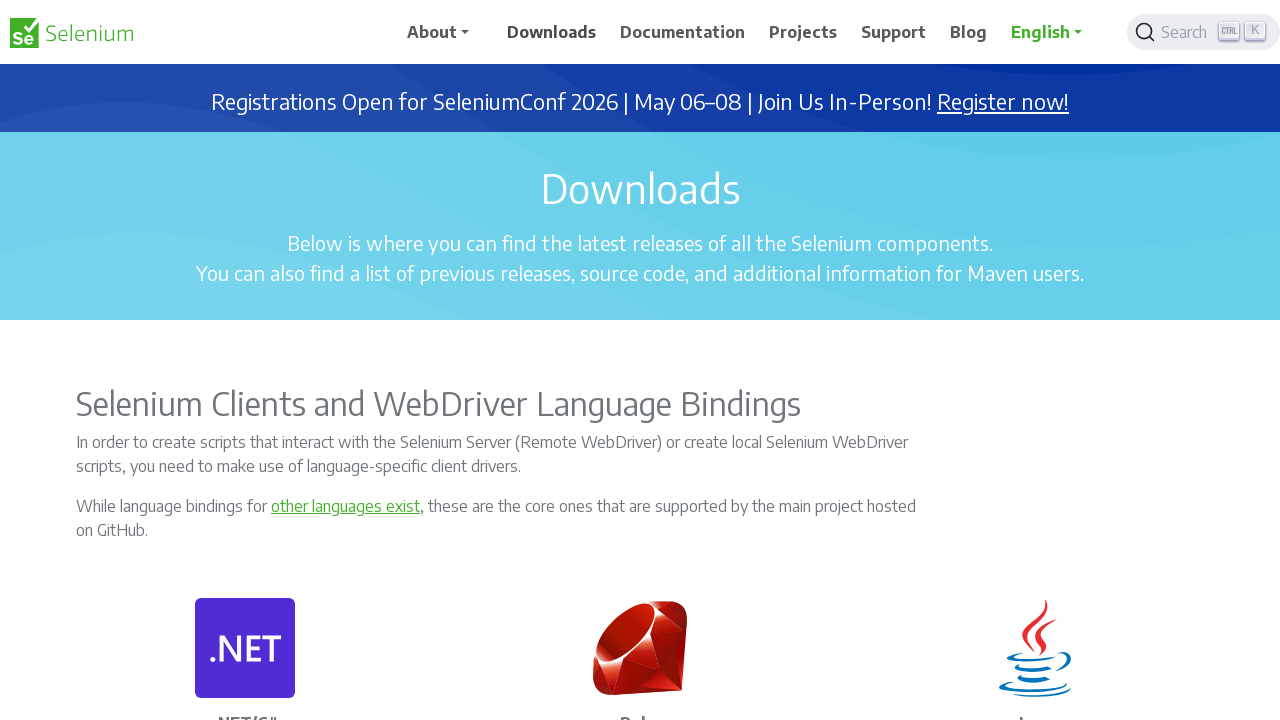

Retrieved page title: Downloads | Selenium
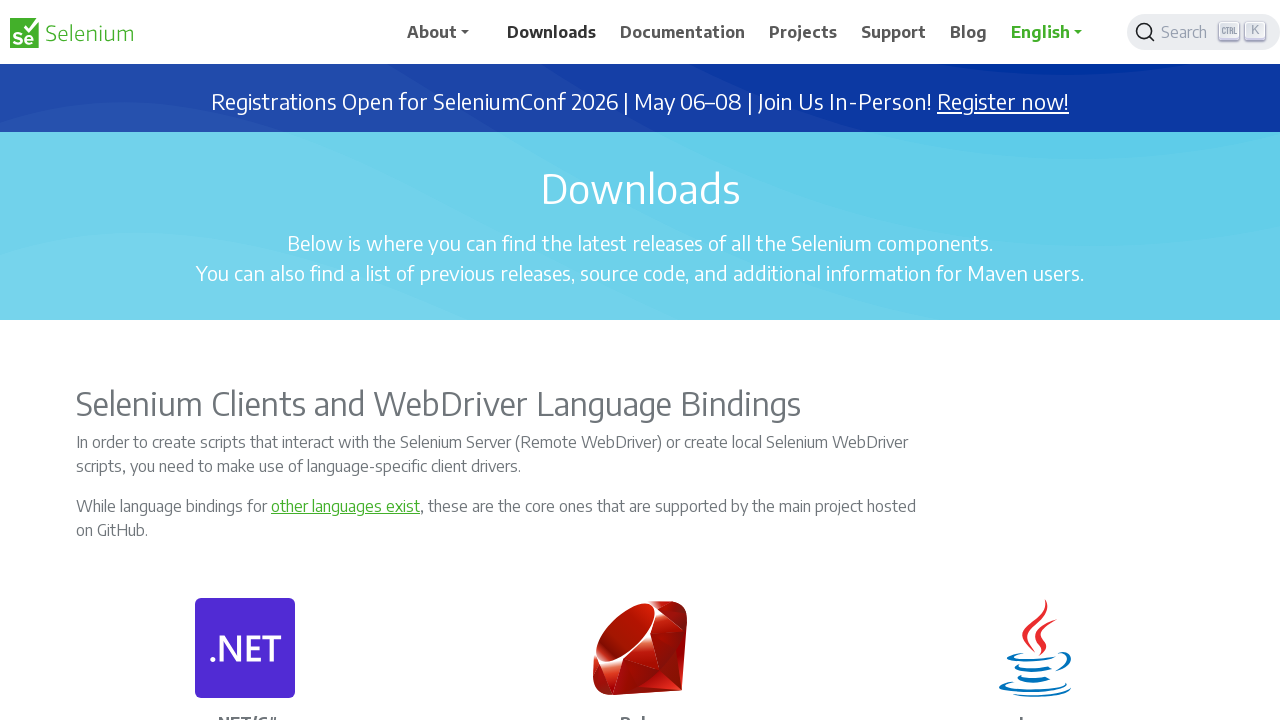

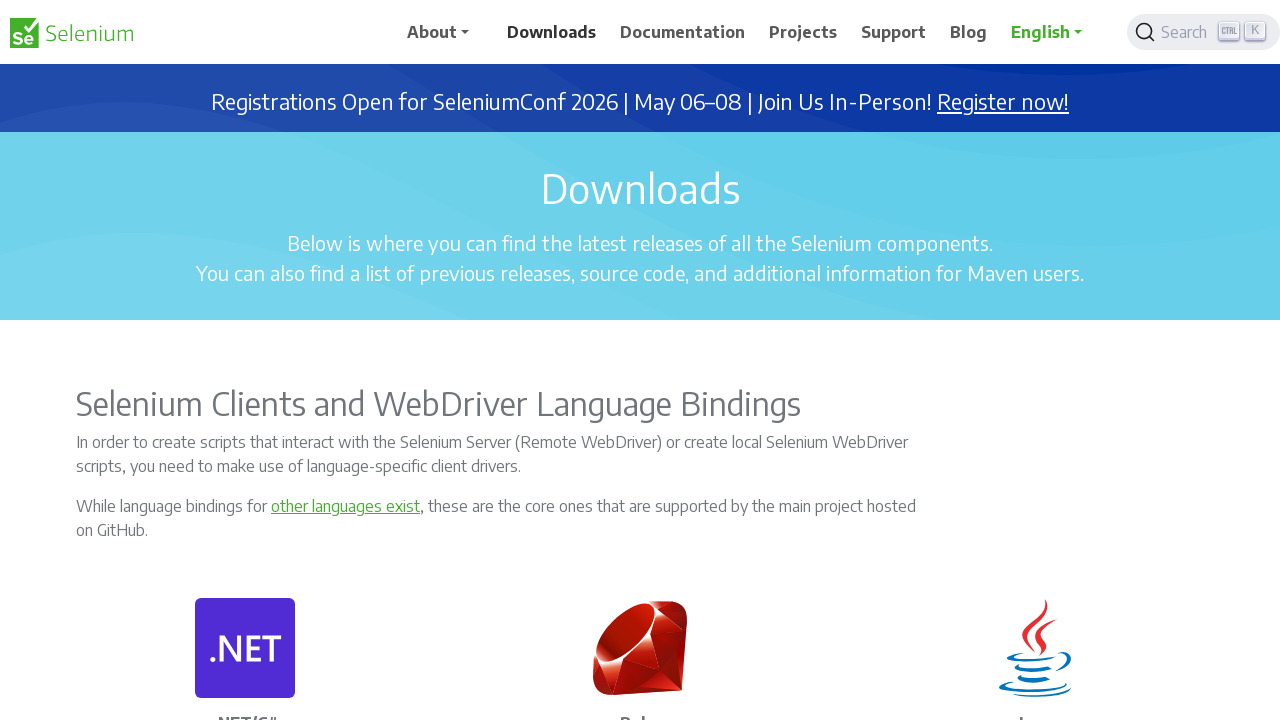